Navigates to the dynamic properties section by clicking on the Dynamic Properties menu item

Starting URL: https://demoqa.com/elements

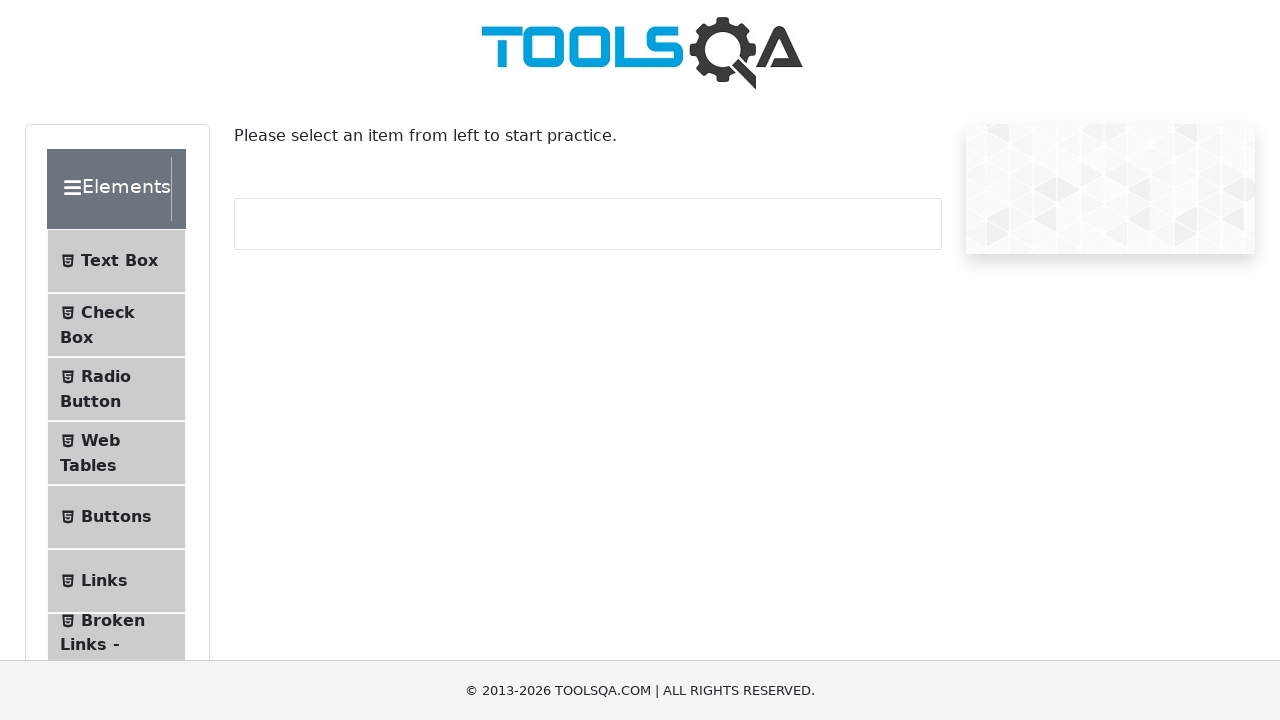

Clicked on Dynamic Properties menu item to navigate to the dynamic properties section at (116, 360) on xpath=//*[@id="item-8"]
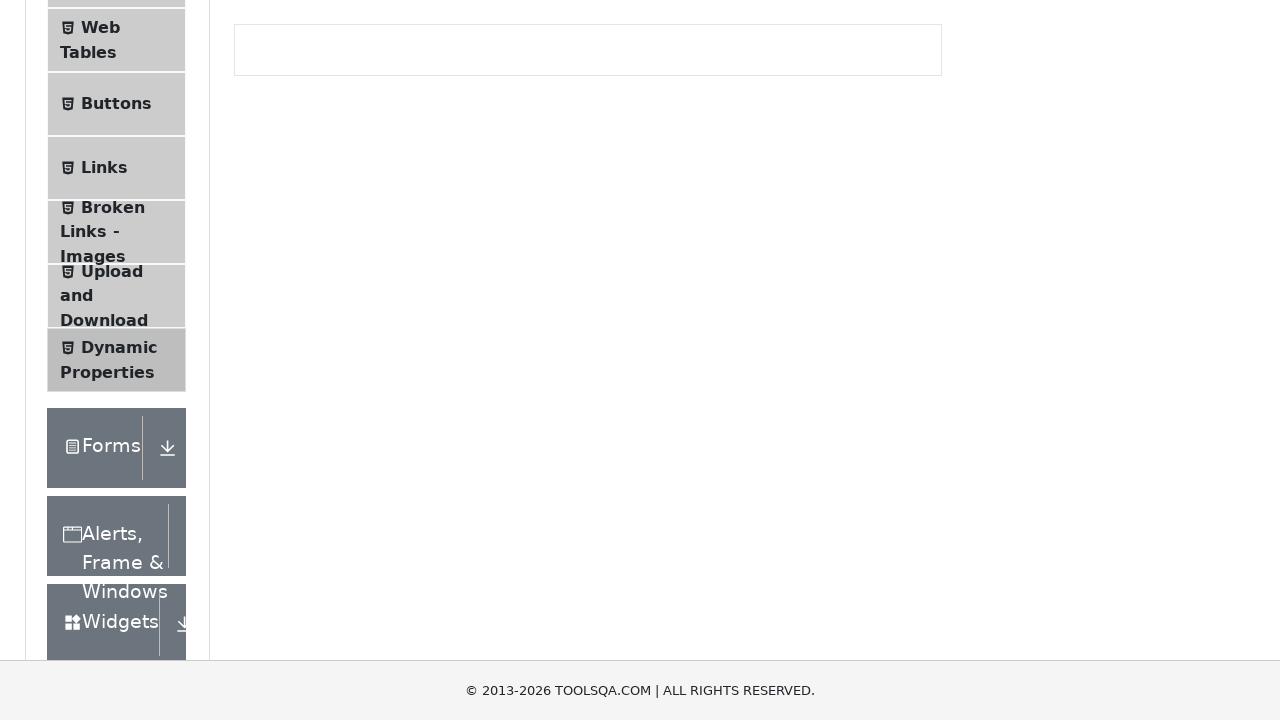

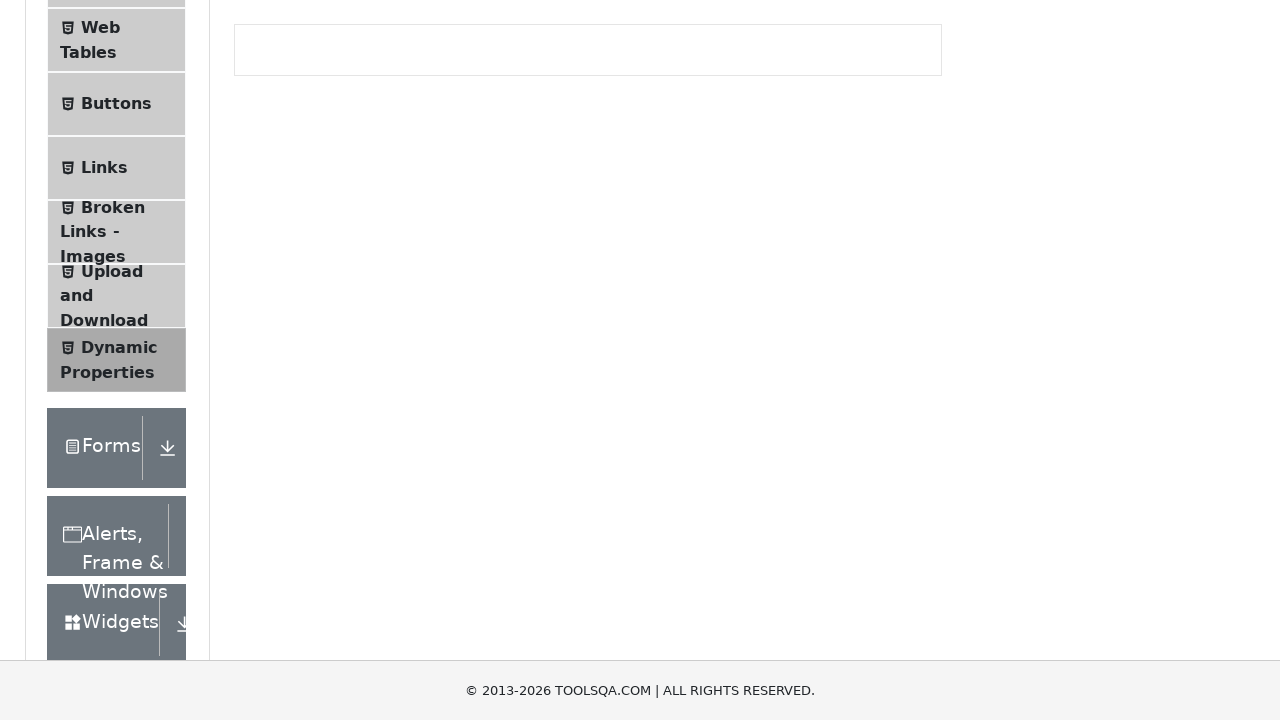